Tests dynamically loading elements by clicking a link, starting the loading process, and waiting for the result

Starting URL: https://practice.expandtesting.com/dynamic-loading

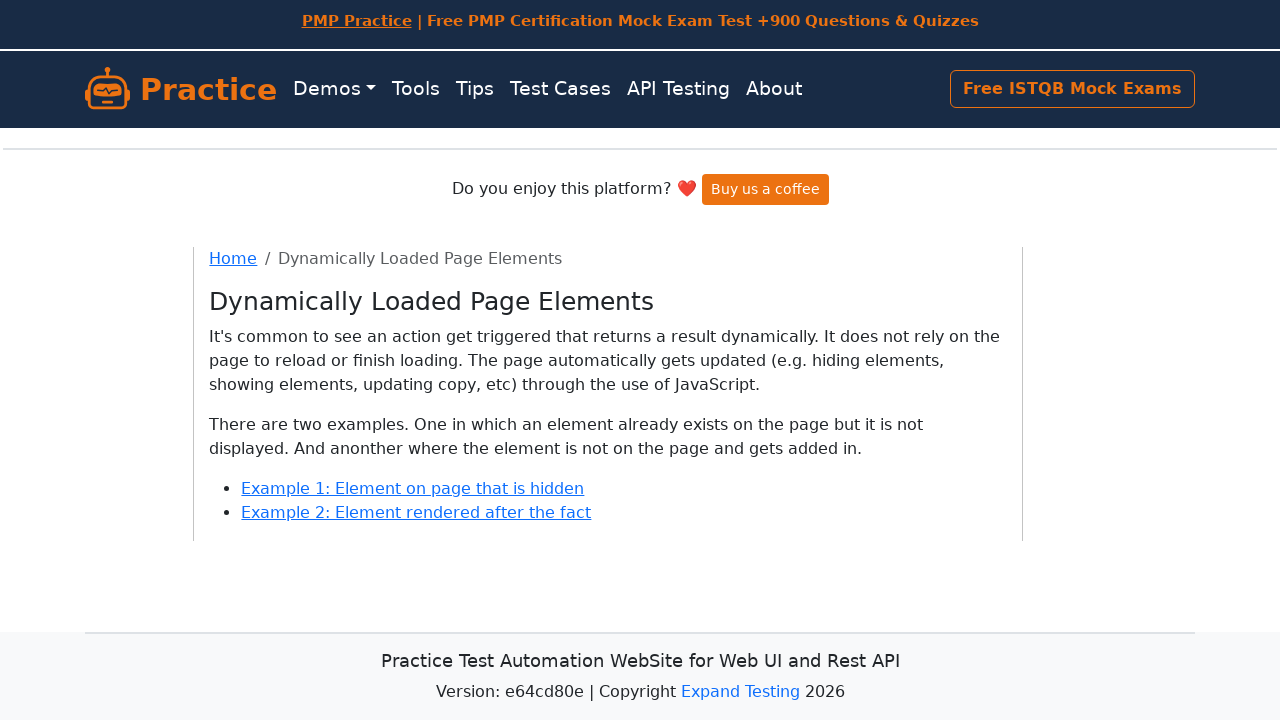

Clicked on the dynamic loading example link at (413, 488) on a[href='/dynamic-loading/1']
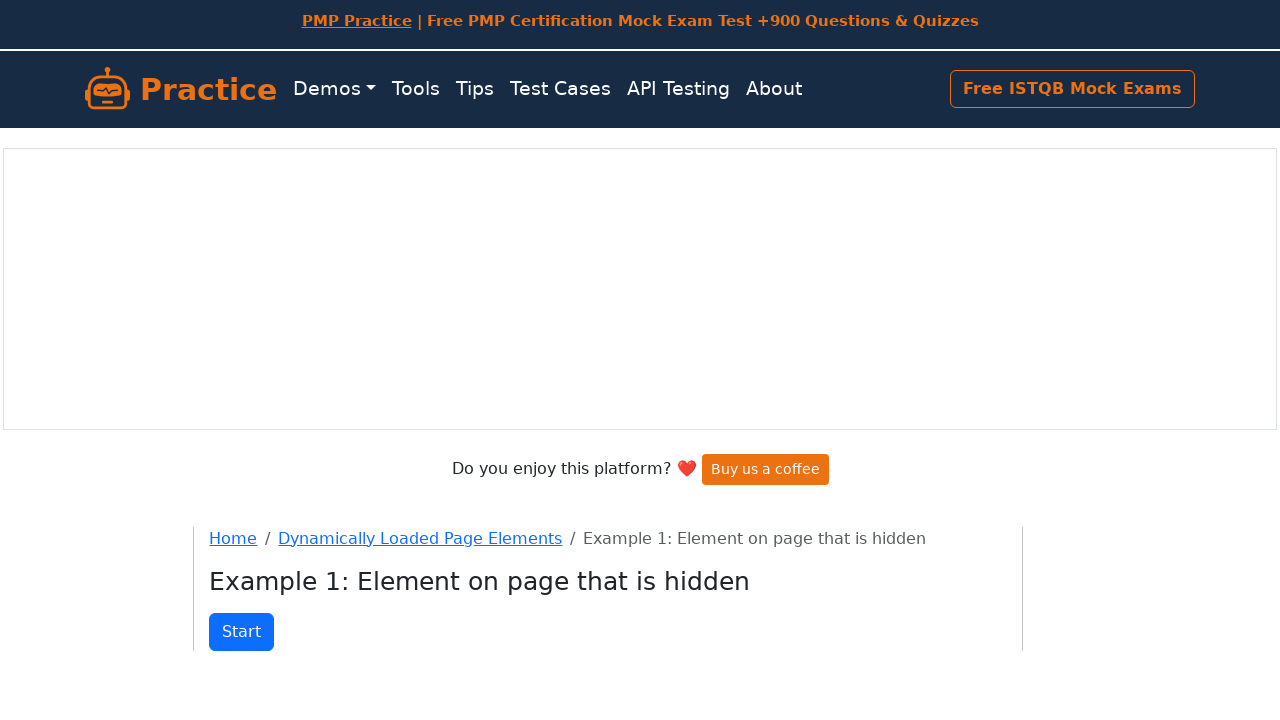

Clicked the Start button to begin loading process at (242, 632) on button:text('Start')
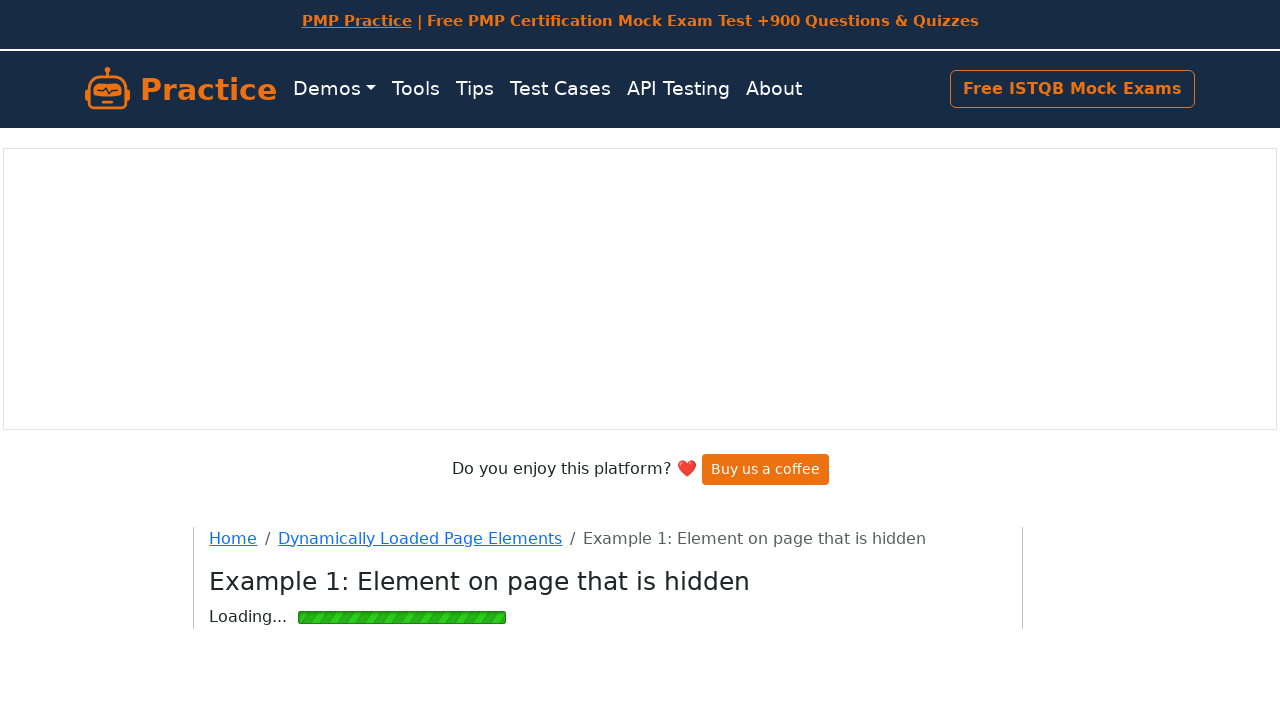

Loading complete - result element appeared
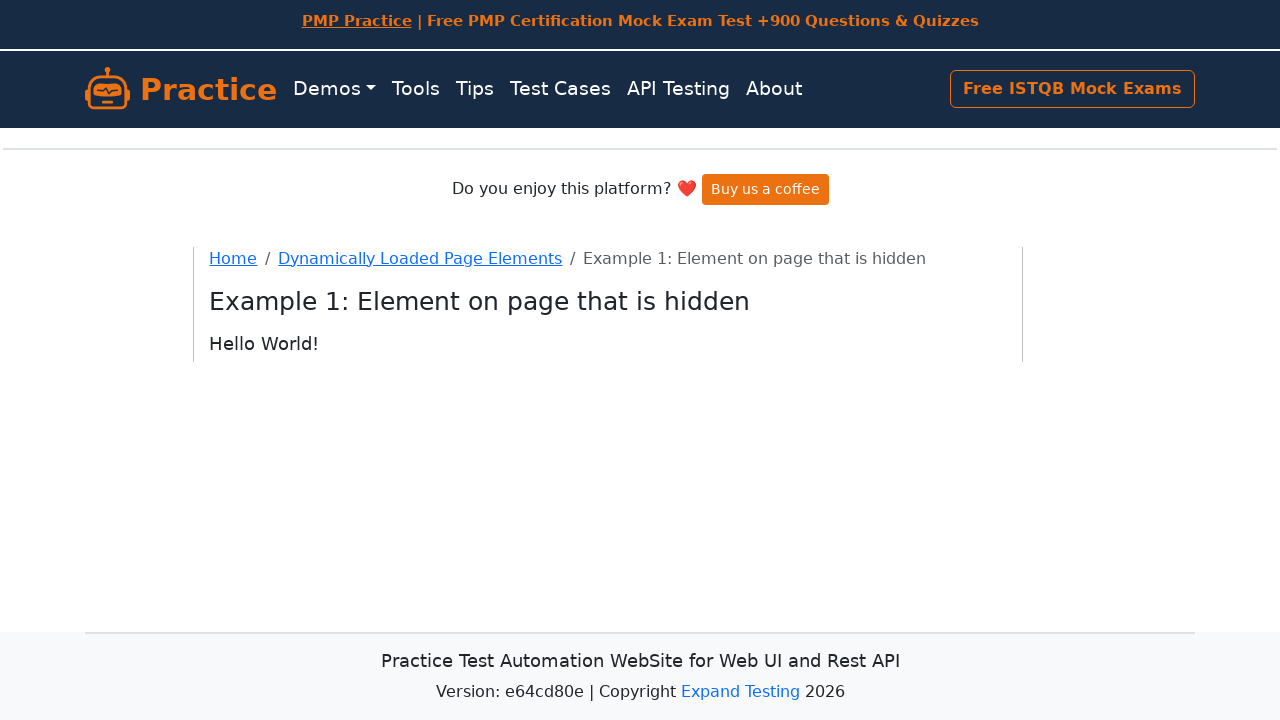

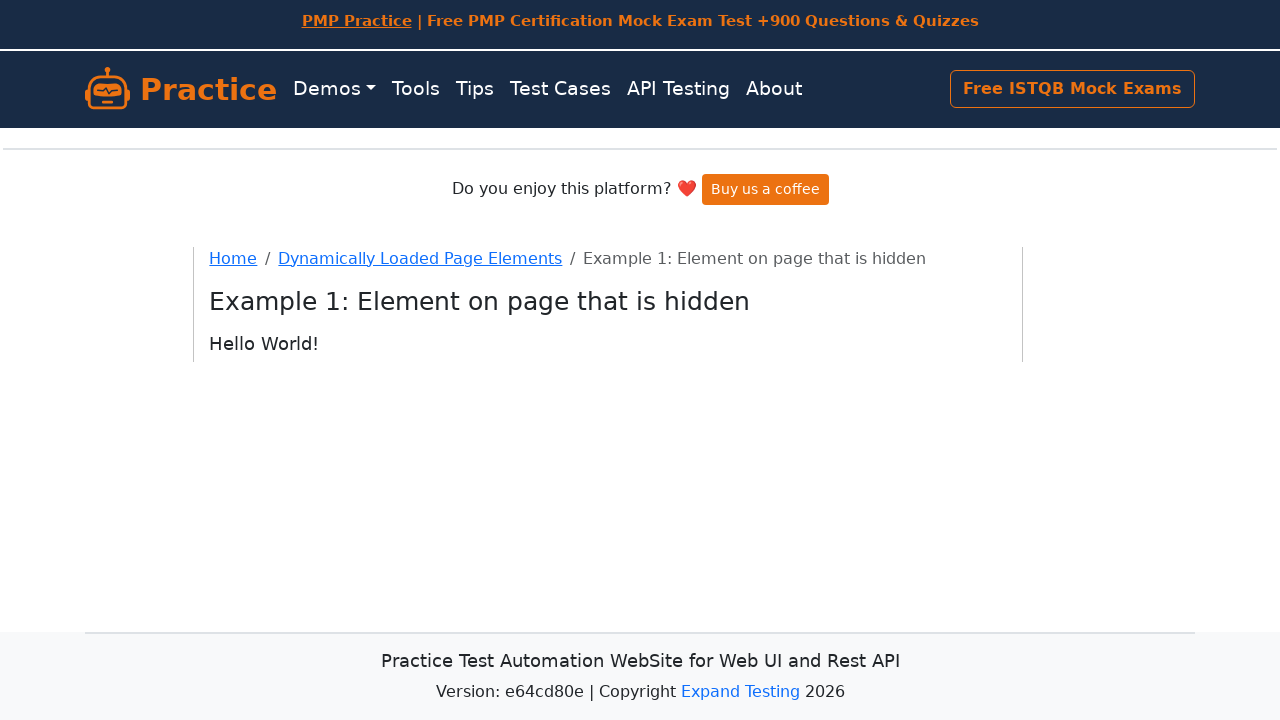